Tests button interactions by clicking a regular button and double-clicking another button, then verifying the success messages appear

Starting URL: https://demoqa.com/buttons

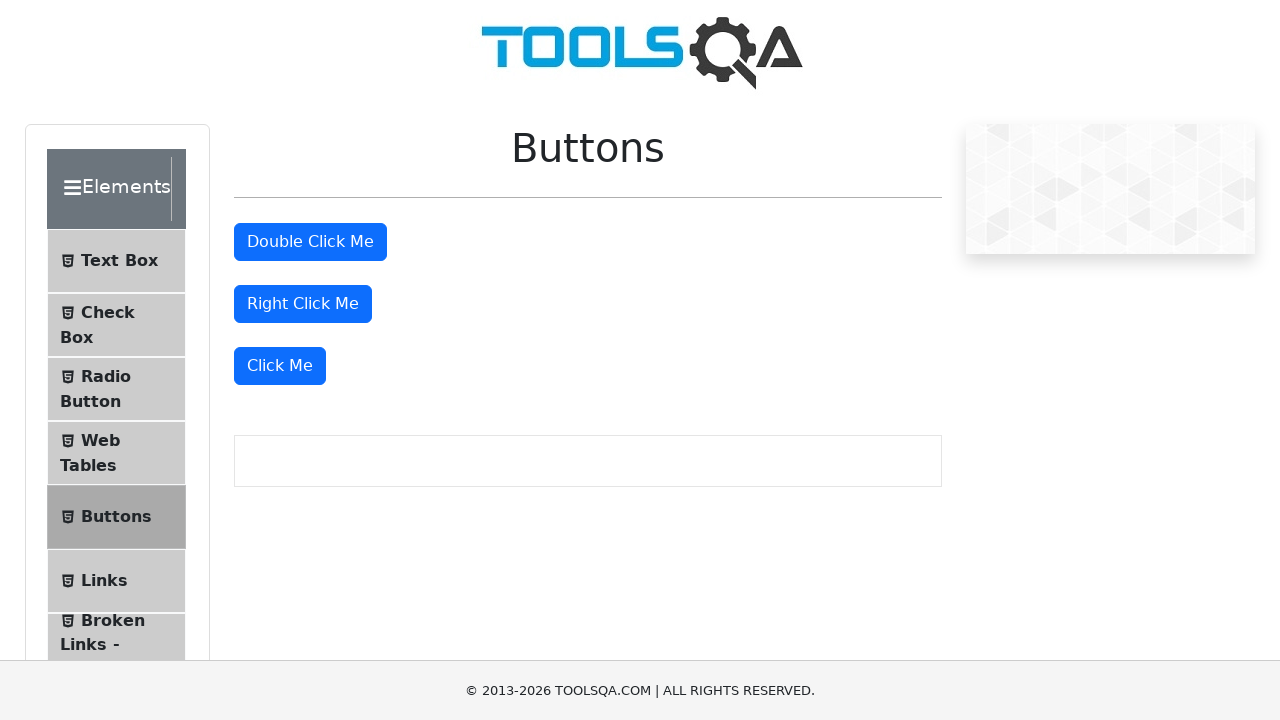

Clicked the 'Click Me' button at (280, 366) on xpath=//button[text()='Click Me']
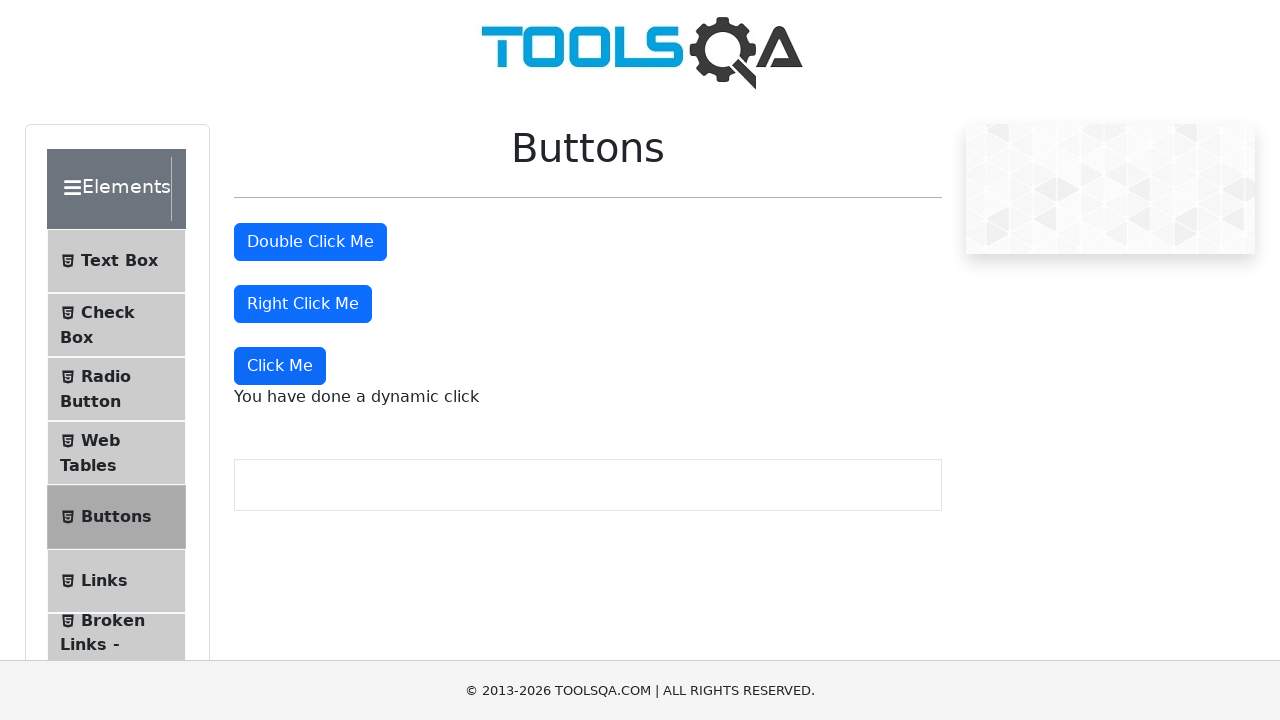

Waited for dynamic click message to appear
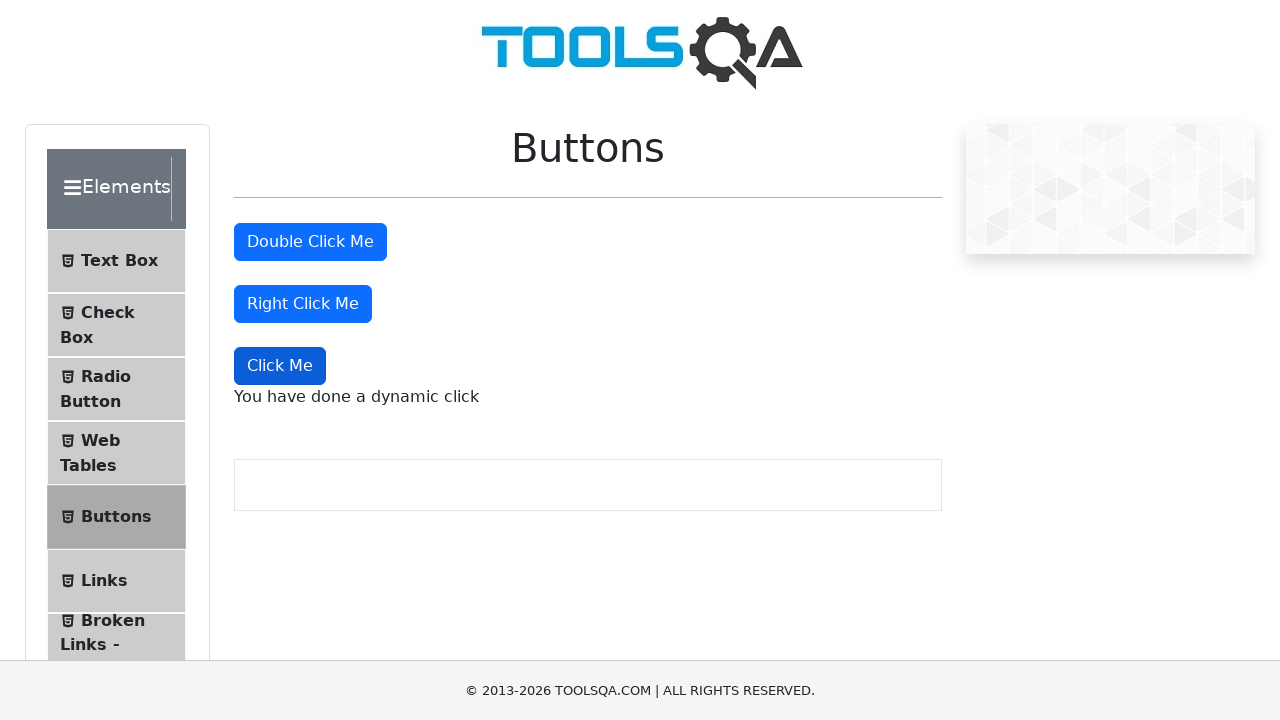

Located dynamic click message element
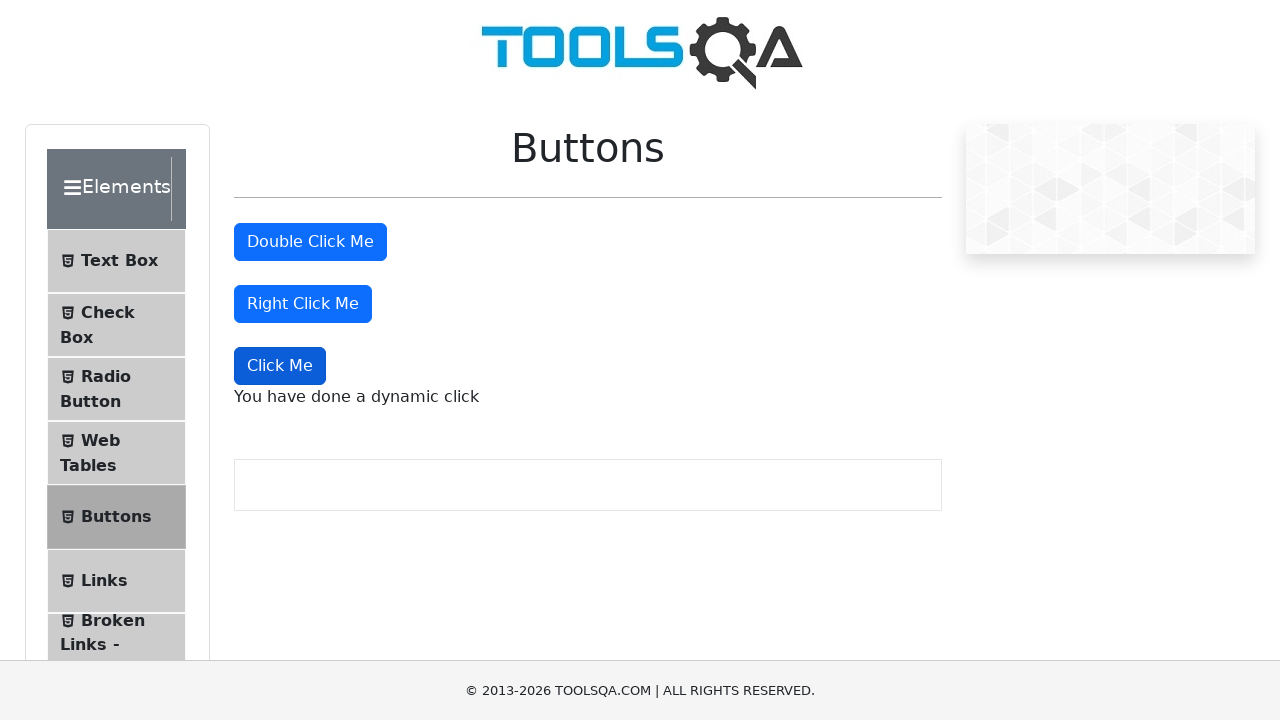

Verified dynamic click success message is displayed
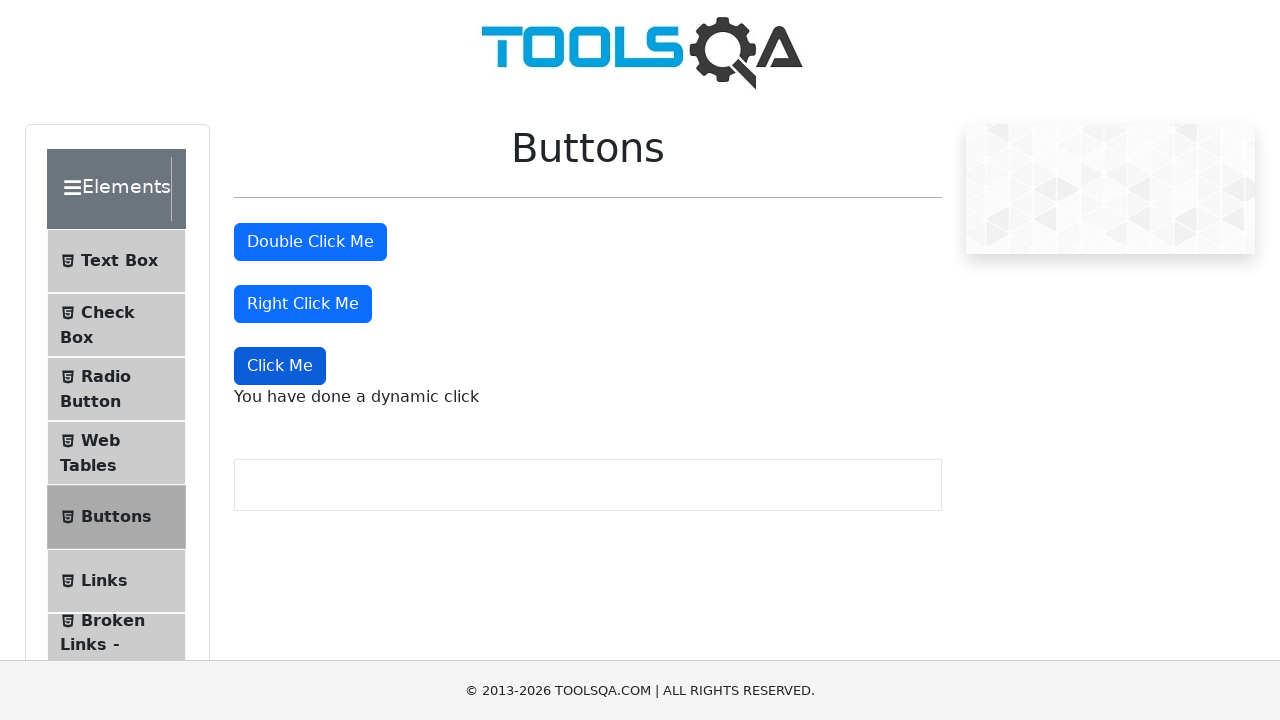

Double-clicked the double click button at (310, 242) on #doubleClickBtn
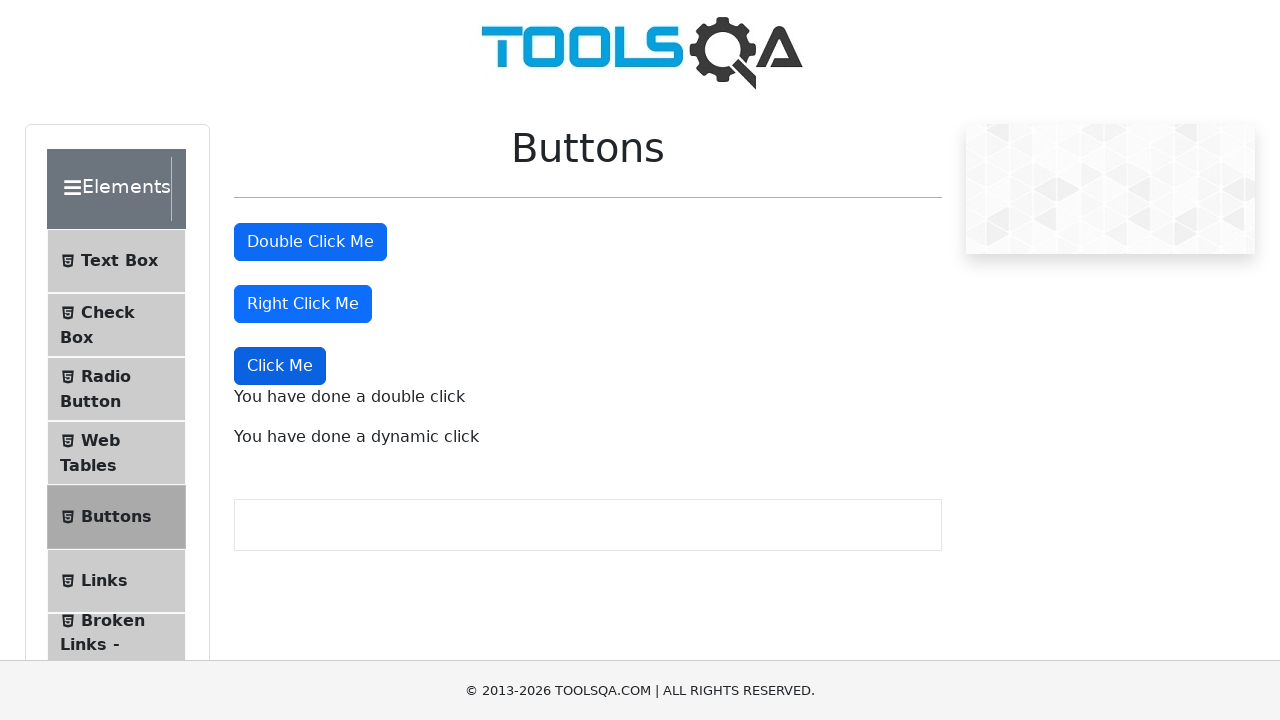

Waited for double click message to appear
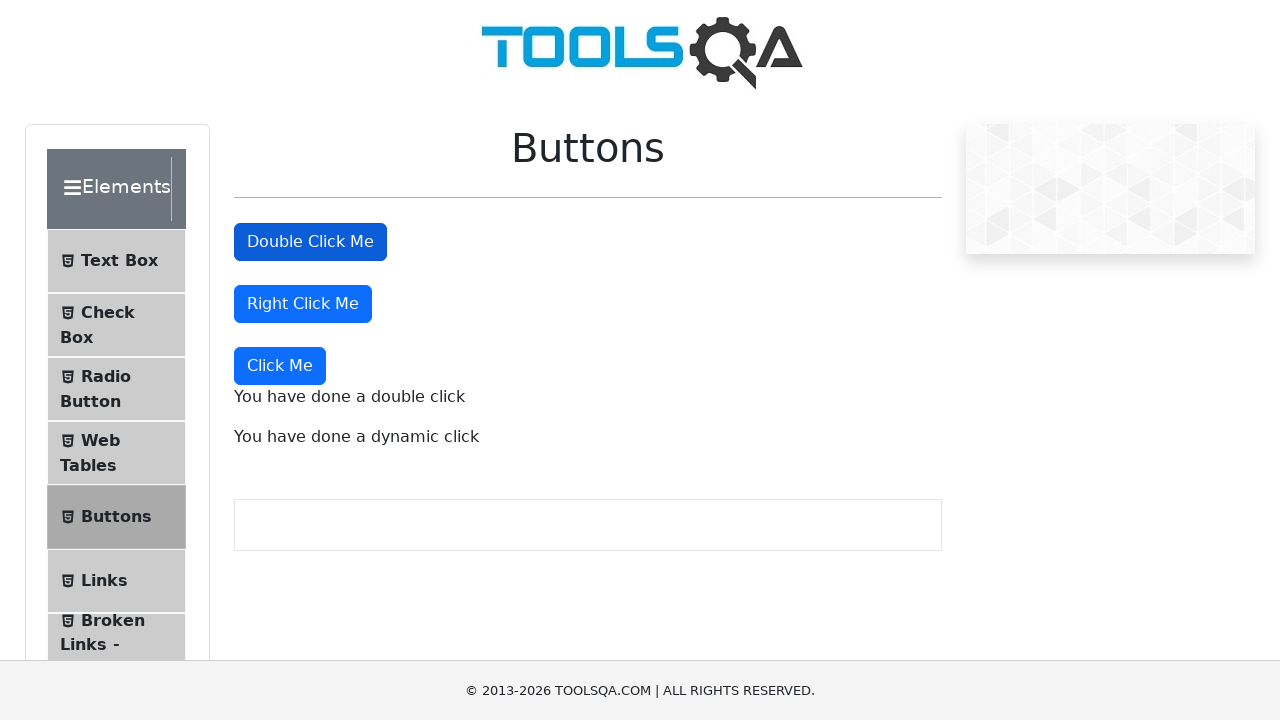

Located double click message element
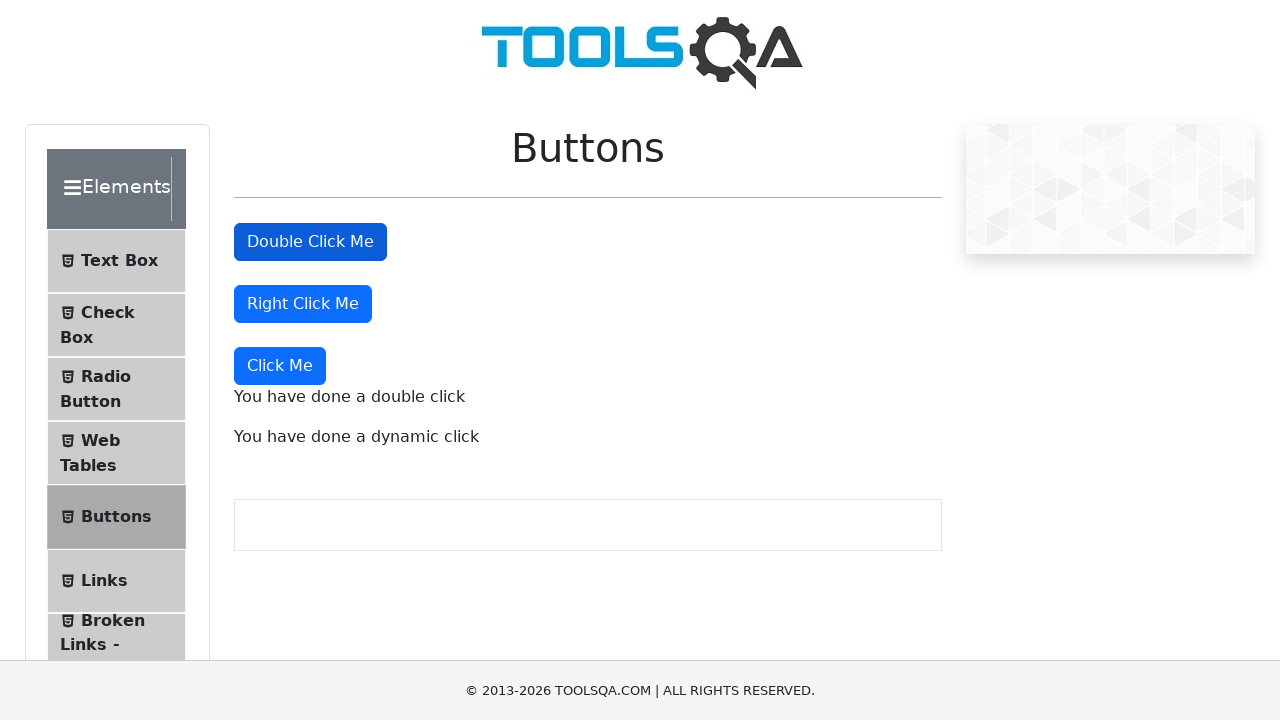

Verified double click success message is displayed
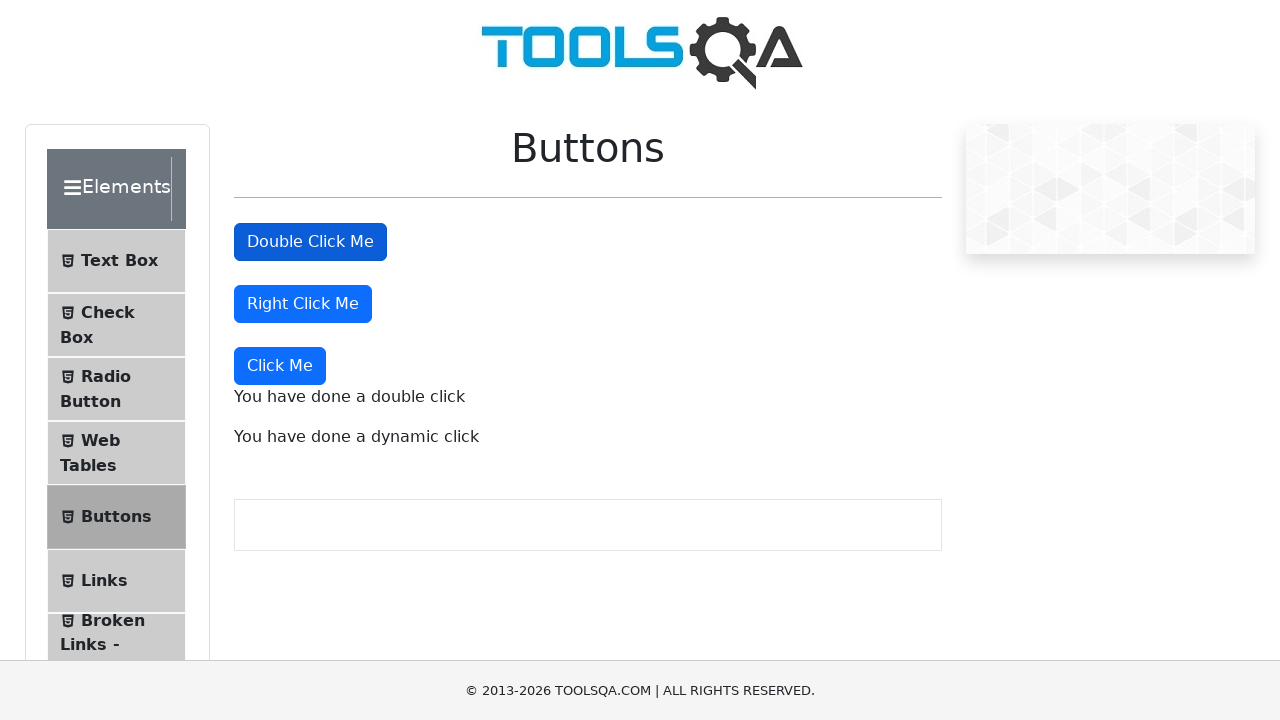

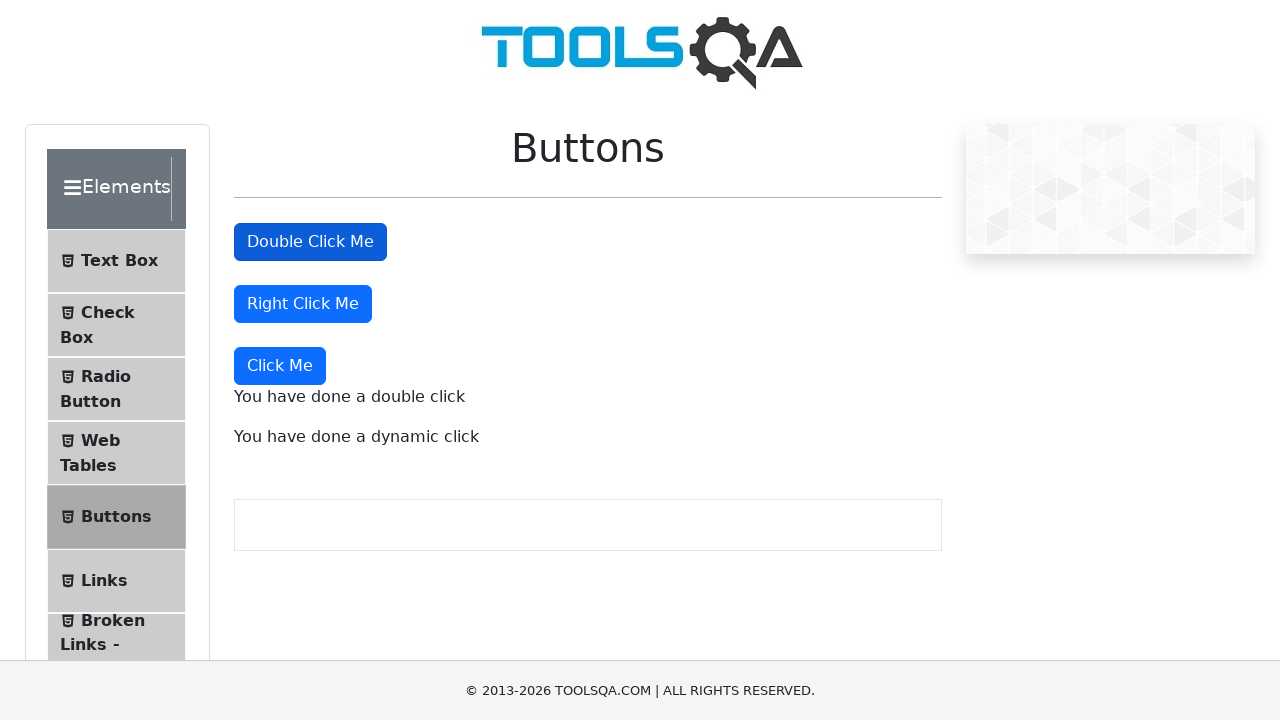